Navigates to Apple's website and clicks through the navigation to reach the iPhone shopping page

Starting URL: https://apple.com

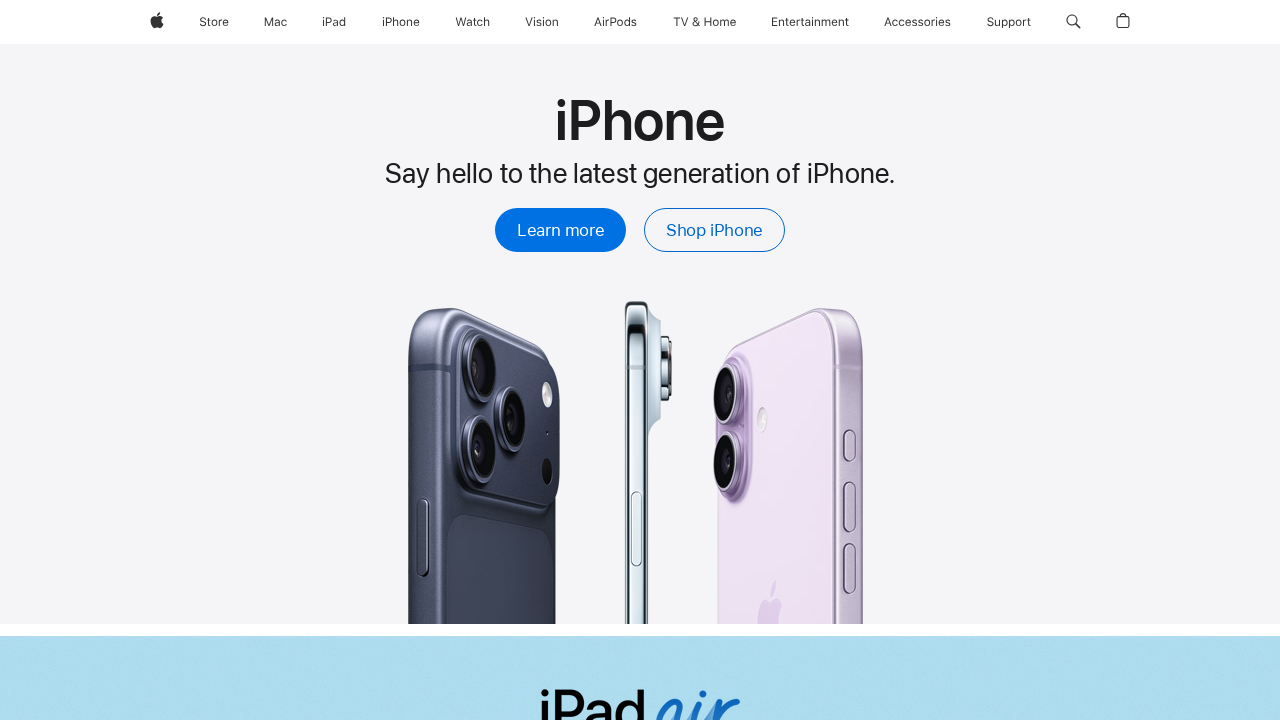

Clicked on global navigation link in header at (214, 22) on xpath=//span[@class='globalnav-link-text-container']
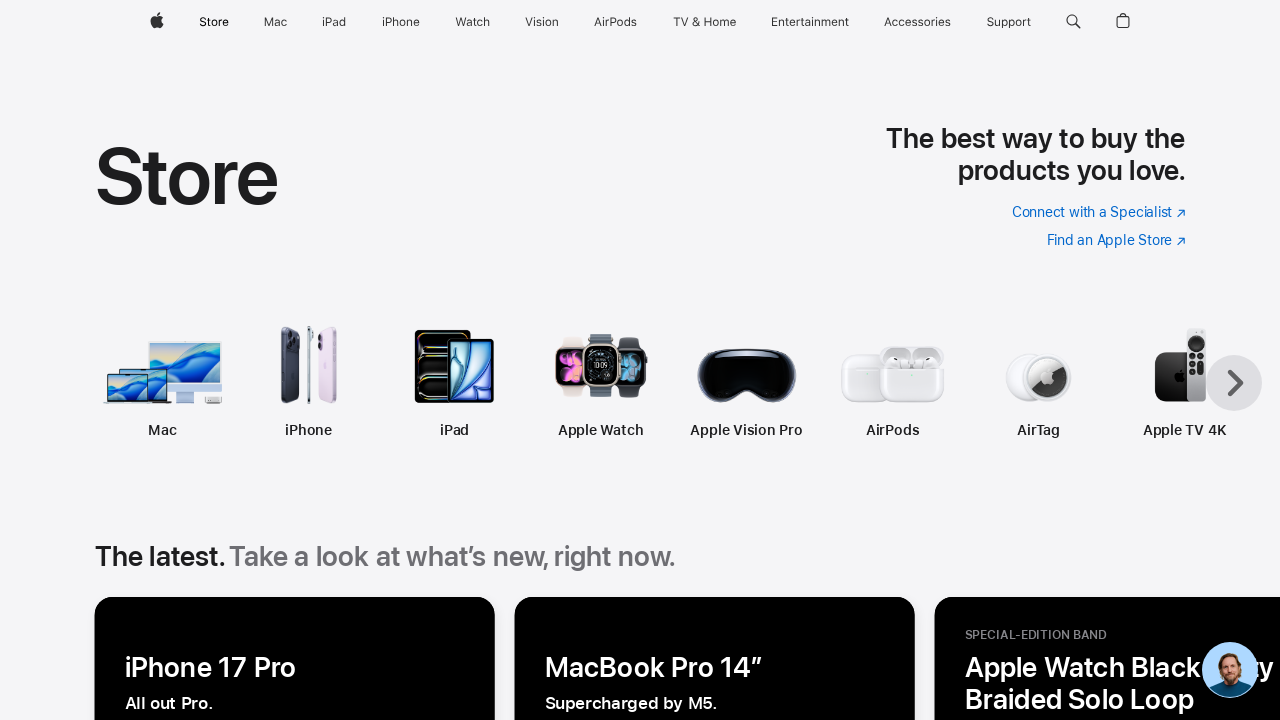

Clicked on 'Buy iPhone' link at (309, 430) on xpath=//a[@href='/shop/buy-iphone']
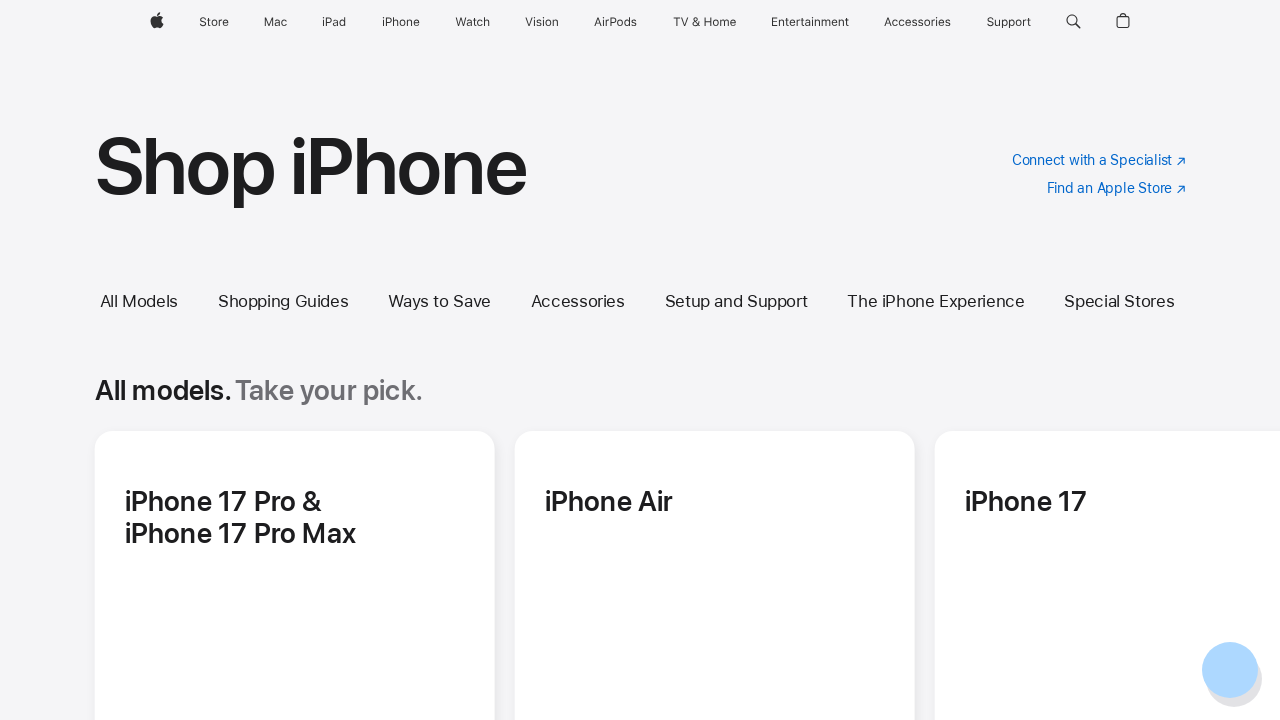

Waited for page to complete loading (networkidle state)
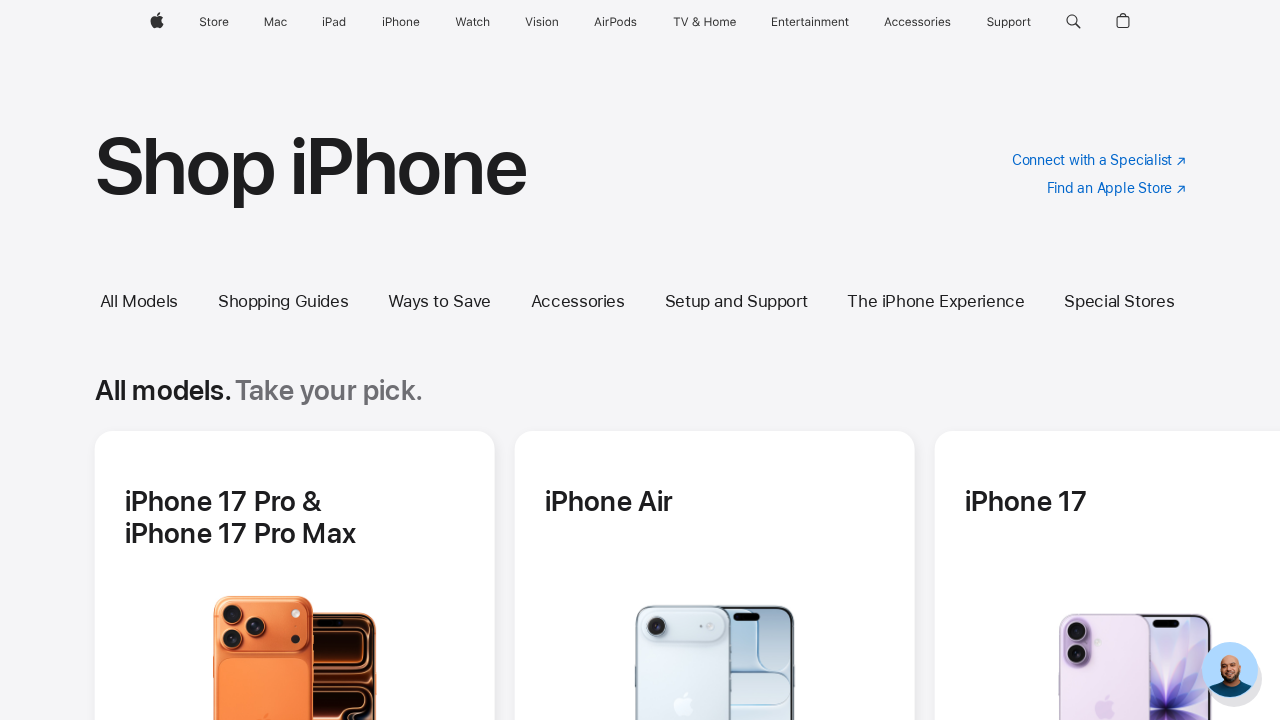

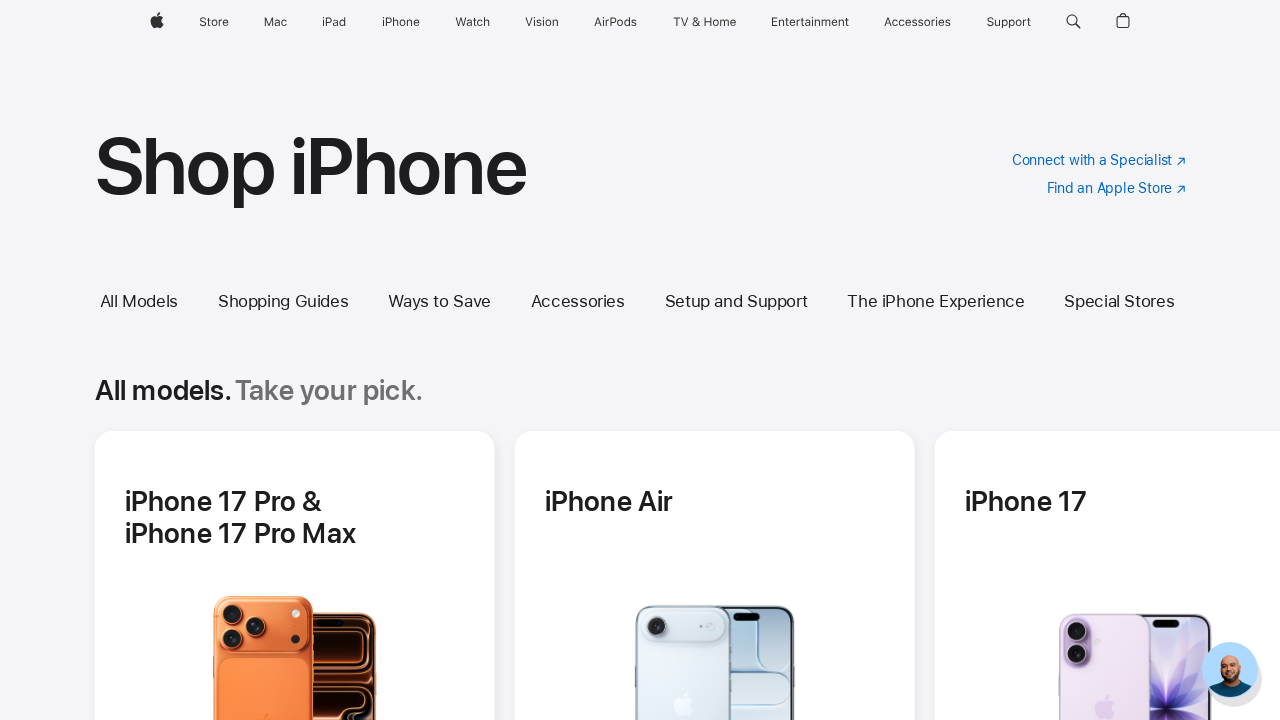